Tests a React Semantic UI dropdown component by selecting options from a custom dropdown menu and verifying the selected values are displayed correctly

Starting URL: https://react.semantic-ui.com/maximize/dropdown-example-selection/

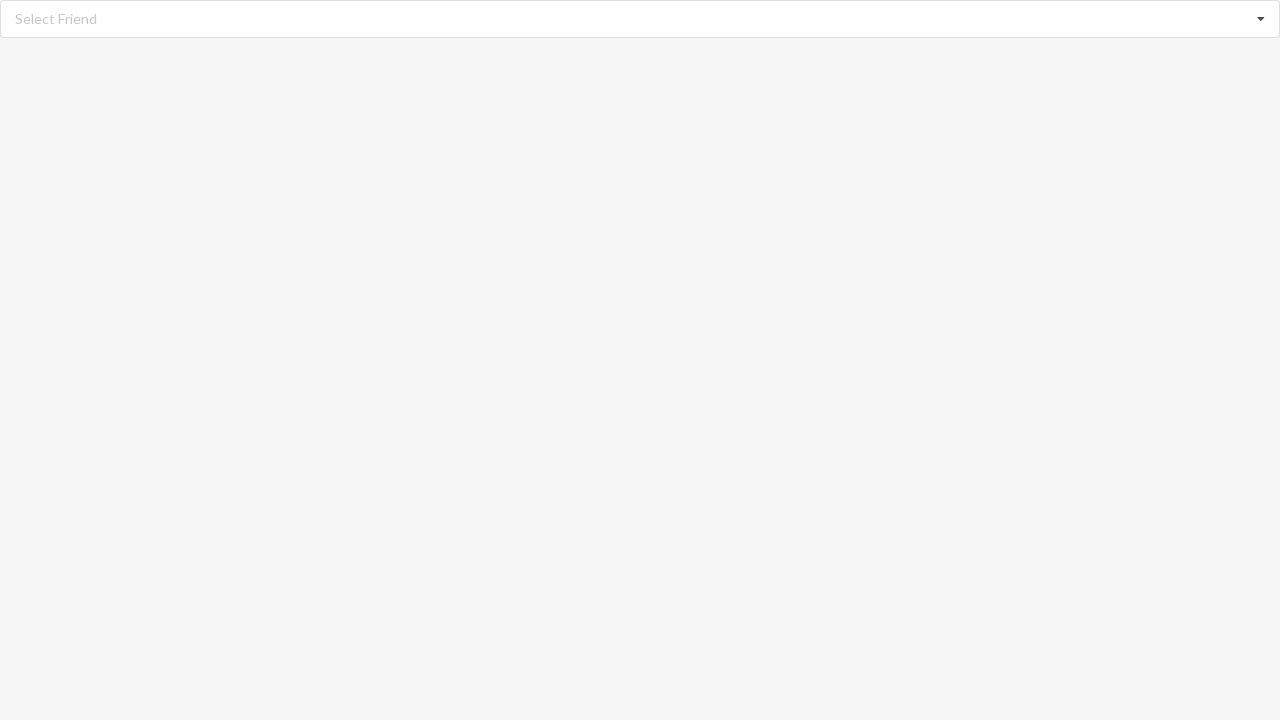

Clicked dropdown icon to open the dropdown menu at (1261, 19) on i.dropdown
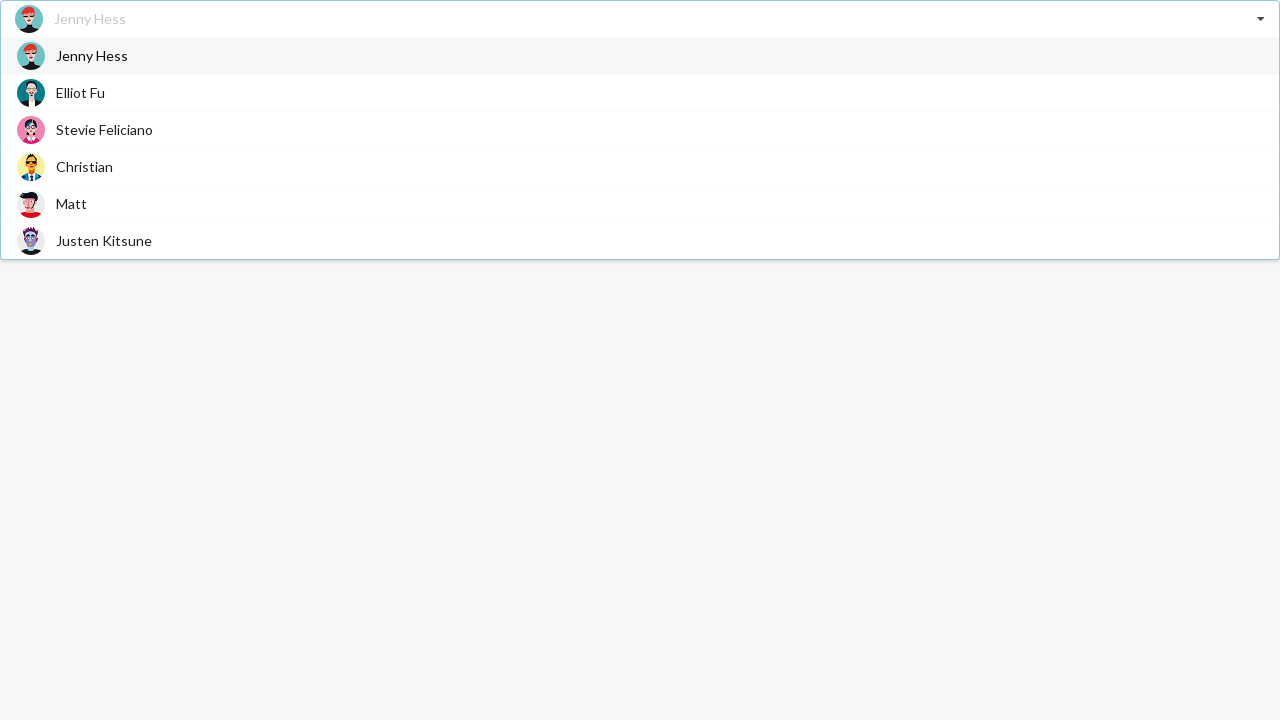

Waited for dropdown options to appear
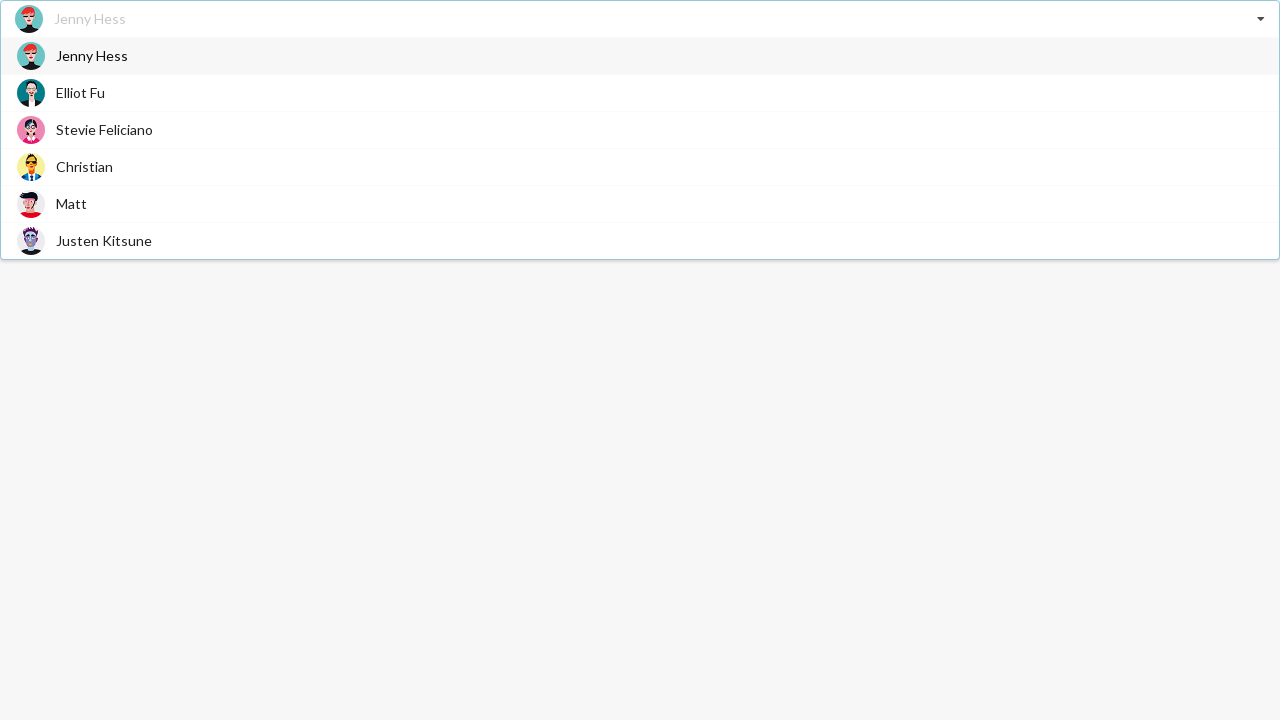

Selected 'Christian' from the dropdown menu at (84, 166) on div.item>span:has-text('Christian')
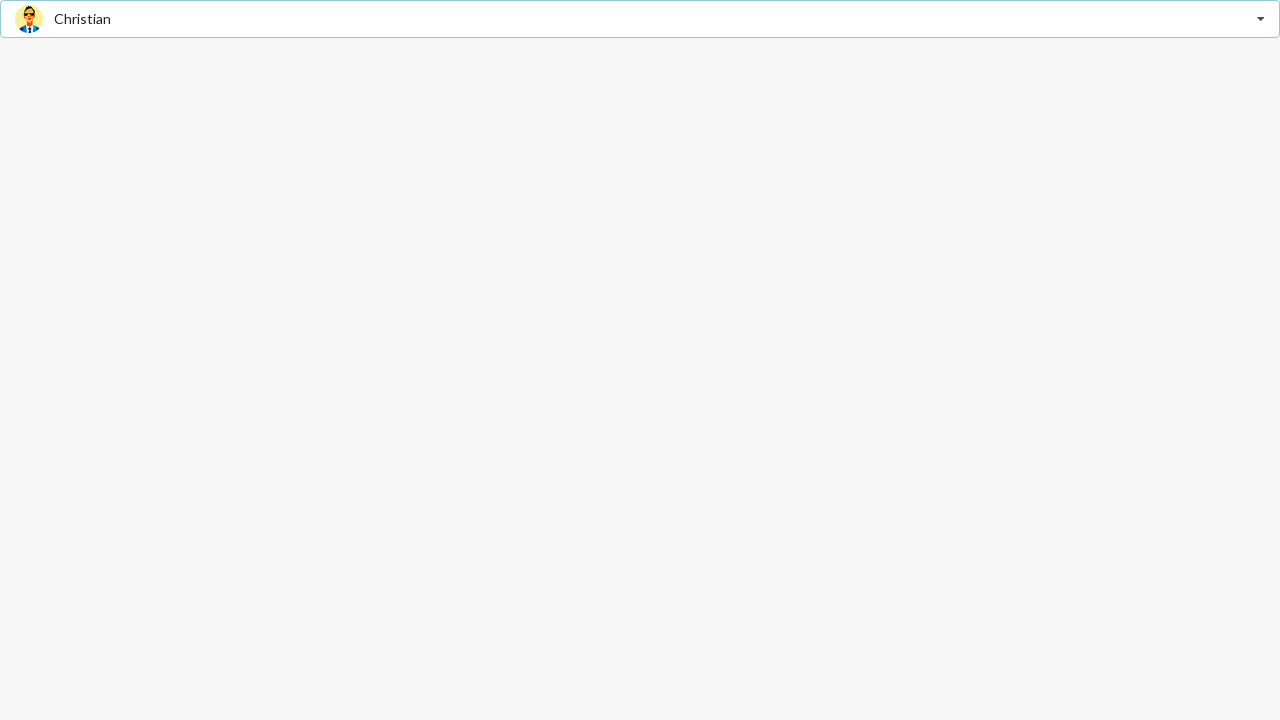

Waited 1 second for UI to update after selection
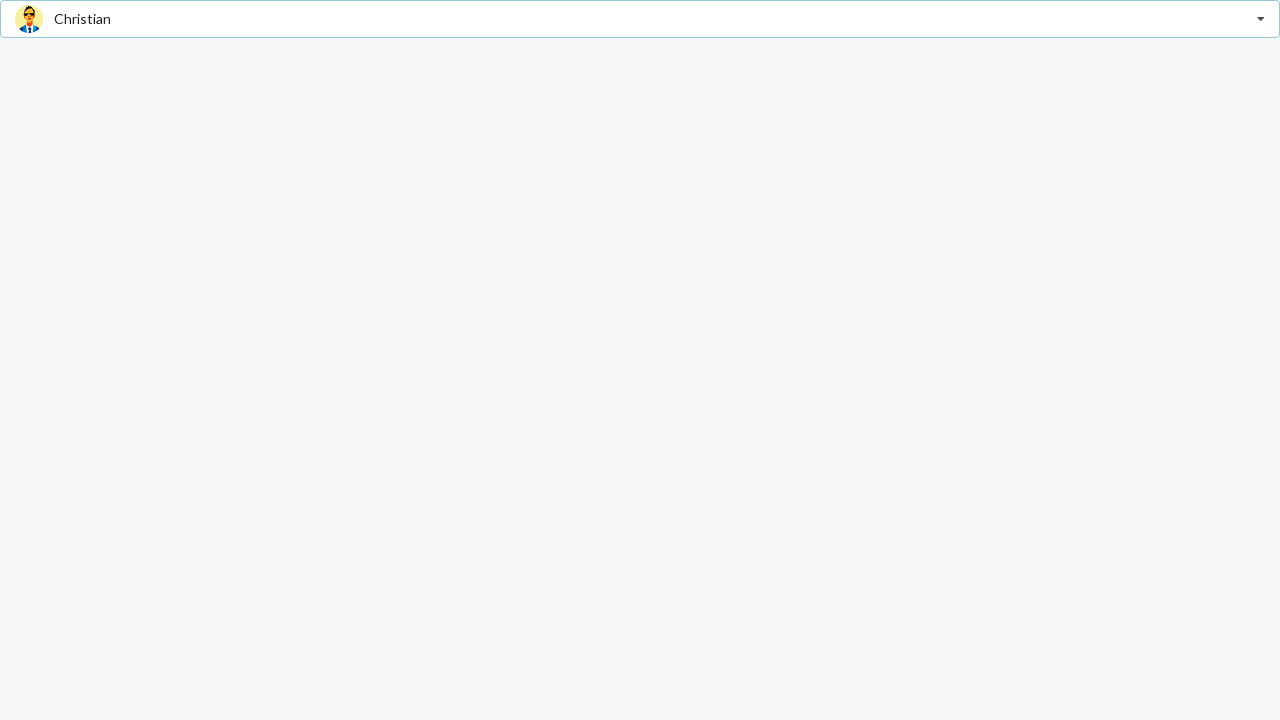

Verified that 'Christian' is displayed as the selected value
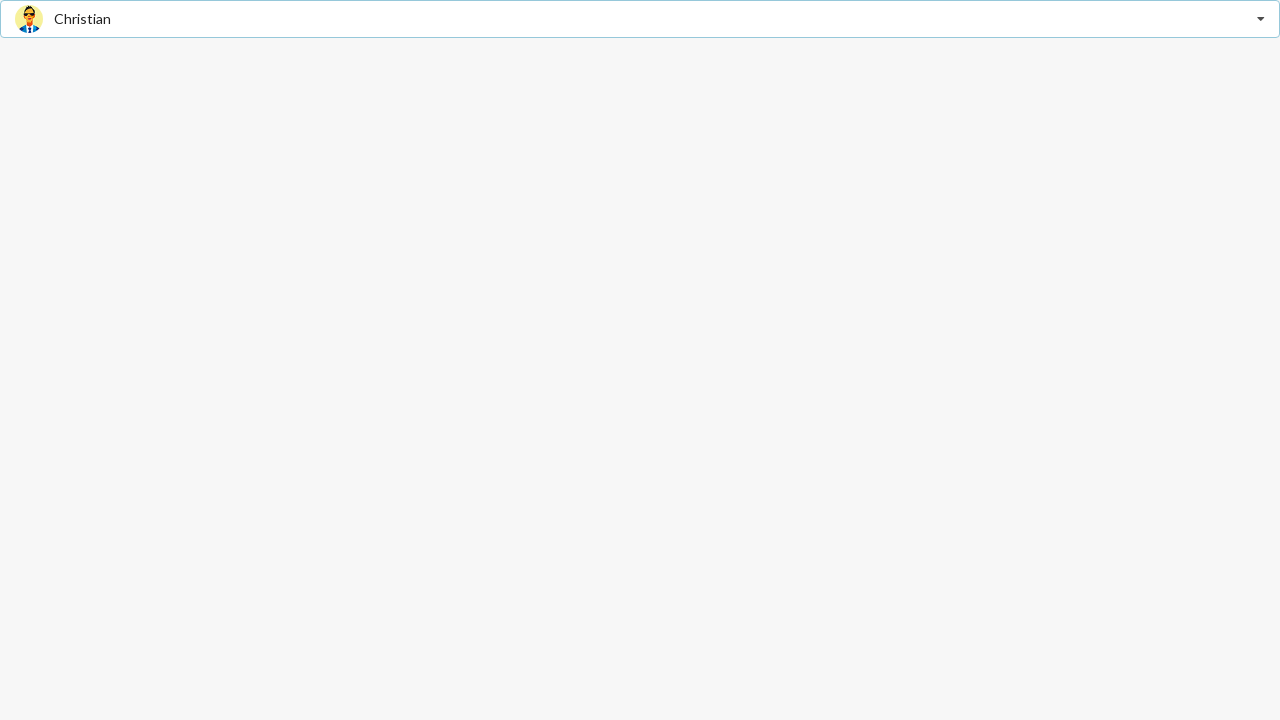

Clicked dropdown icon to open the dropdown menu again at (1261, 19) on i.dropdown
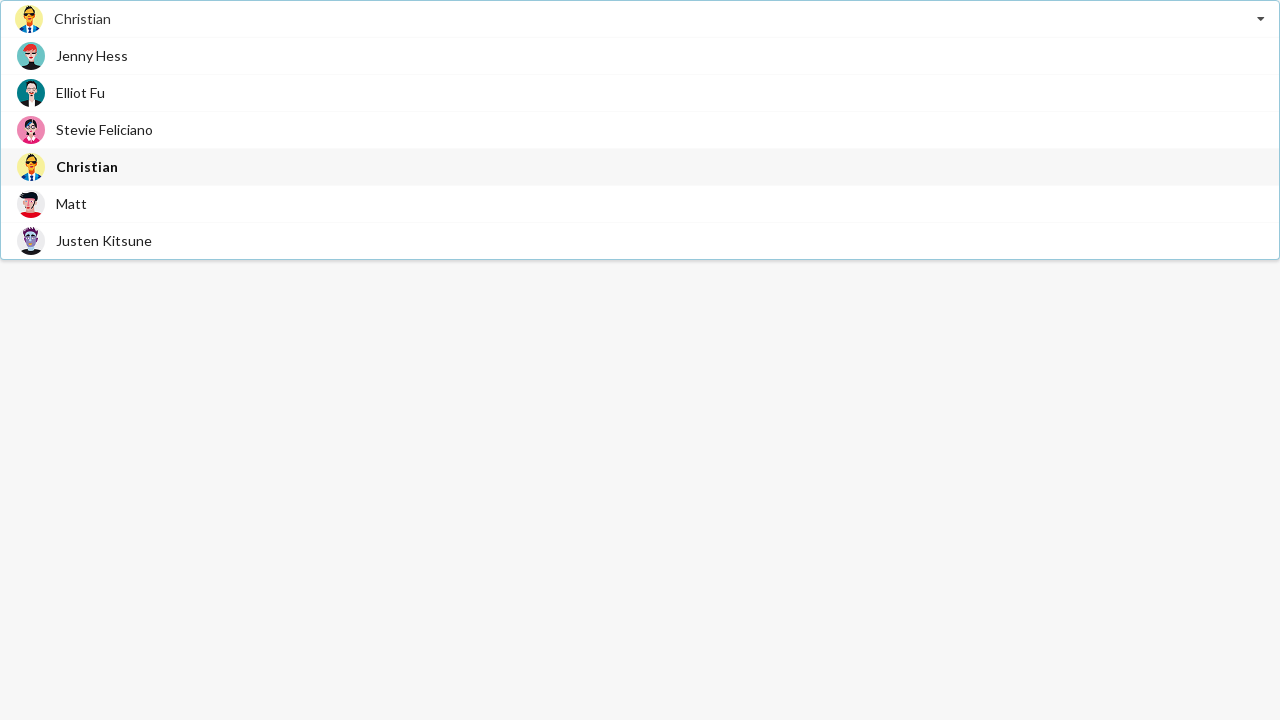

Waited for dropdown options to appear
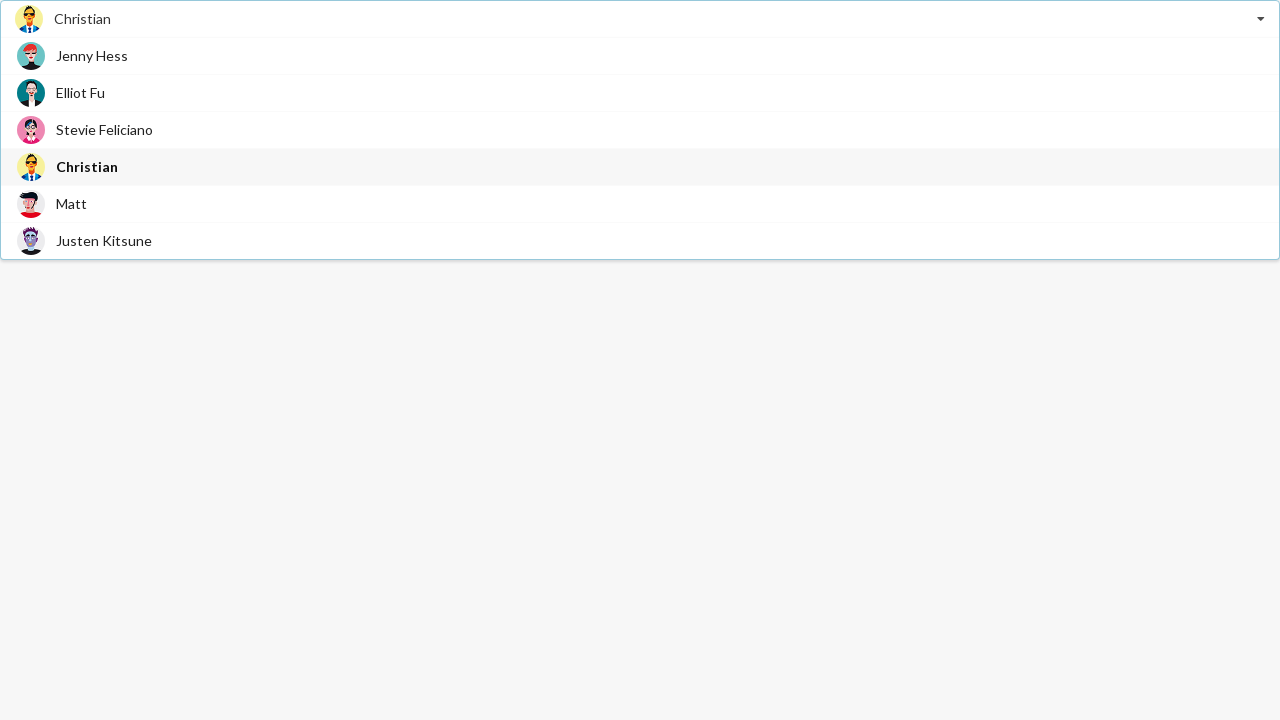

Selected 'Justen Kitsune' from the dropdown menu at (104, 240) on div.item>span:has-text('Justen Kitsune')
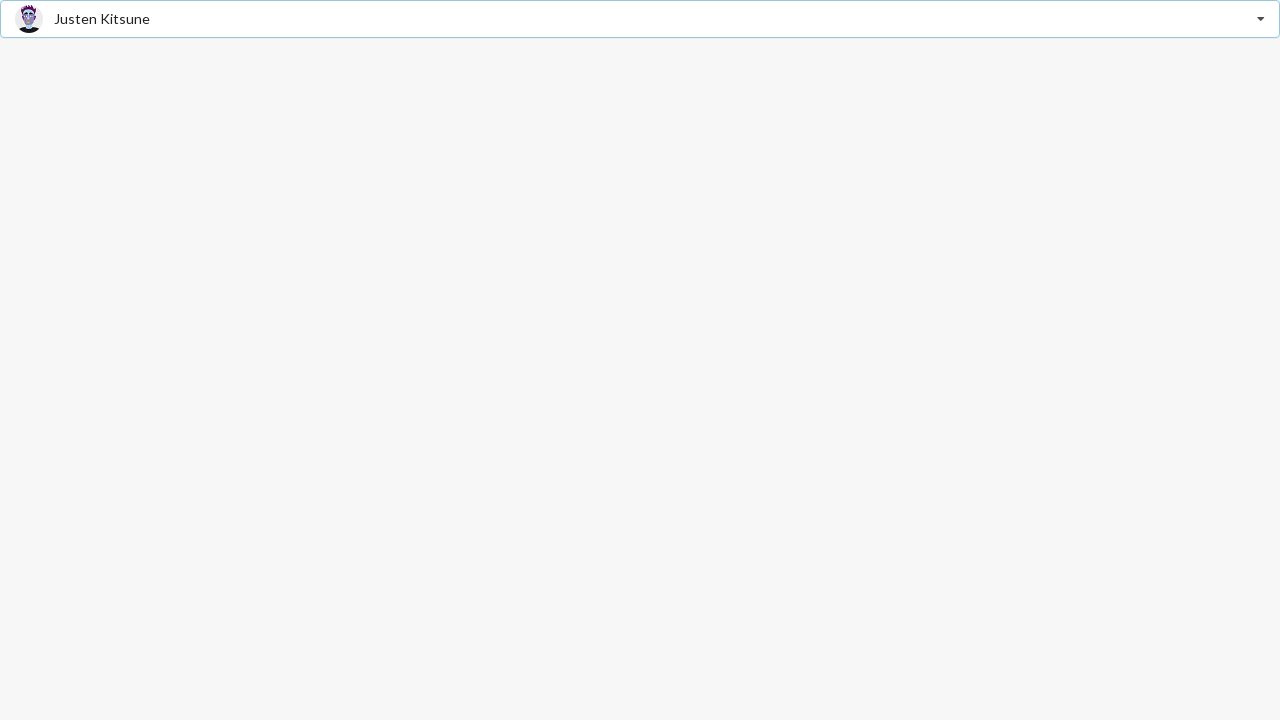

Waited 1 second for UI to update after selection
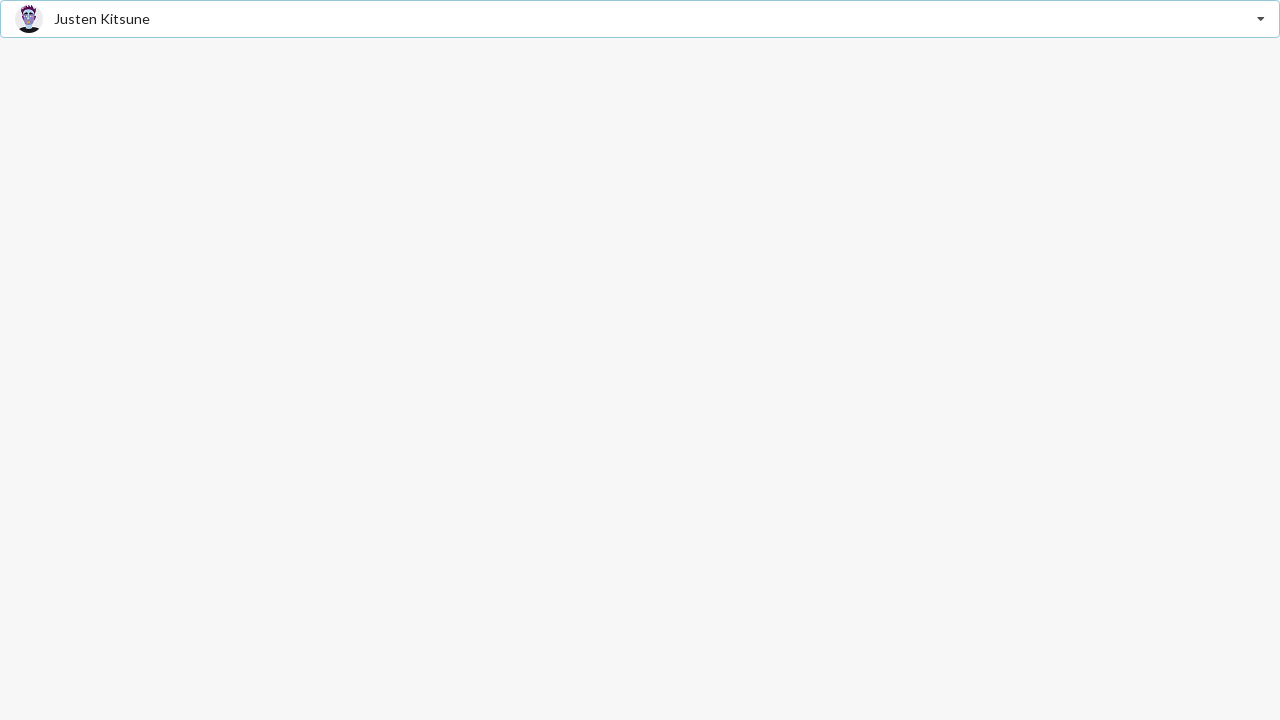

Verified that 'Justen Kitsune' is displayed as the selected value
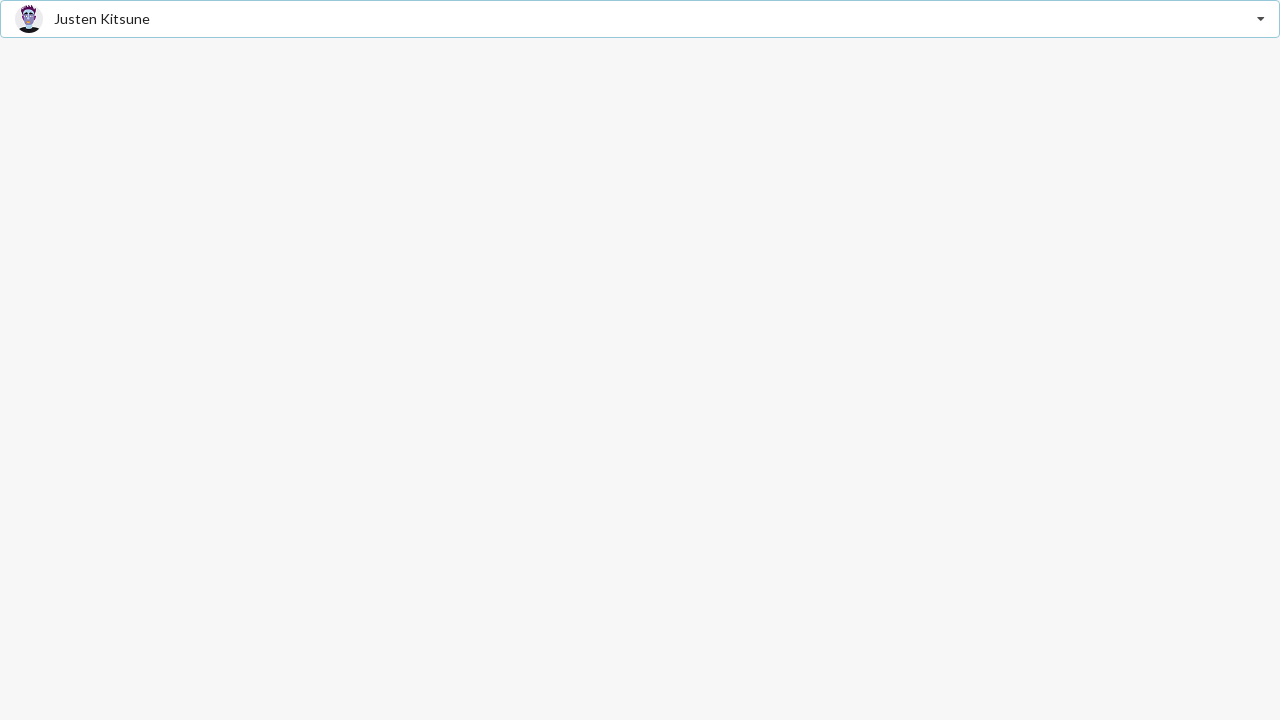

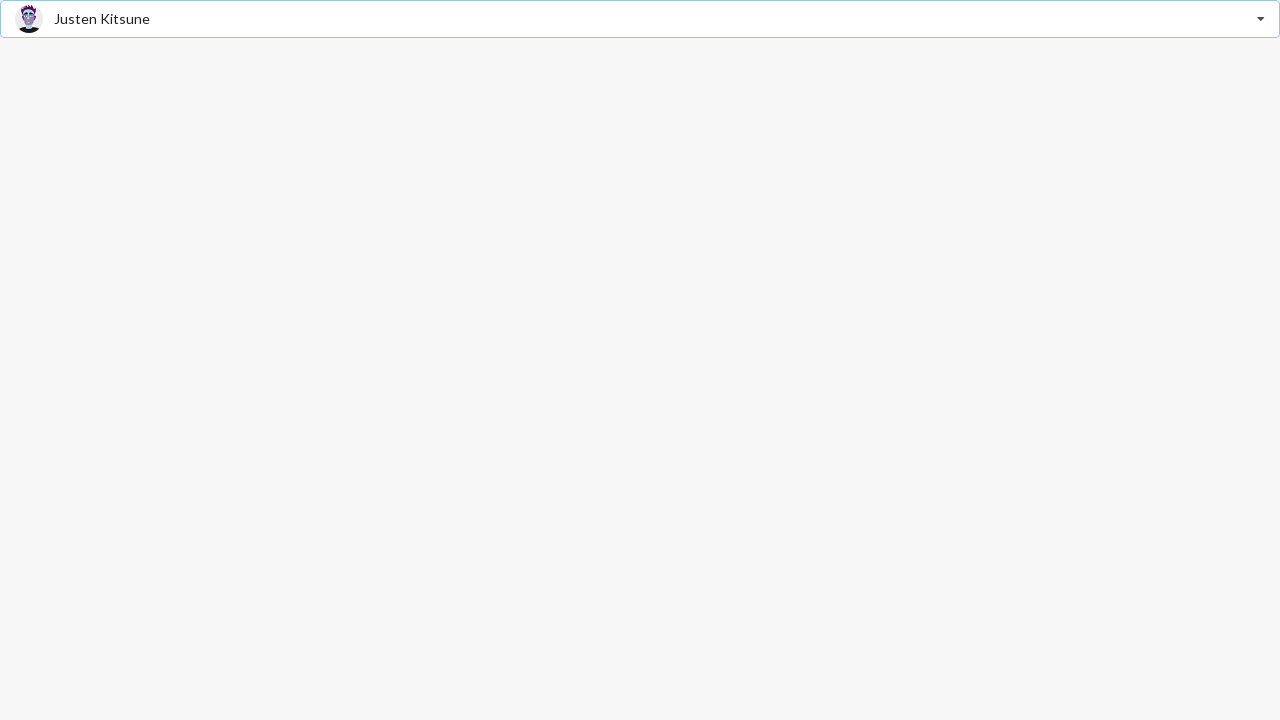